Tests handling of JavaScript alert popups including prompt, alert, and confirmation dialogs on a blog page

Starting URL: https://omayo.blogspot.com/

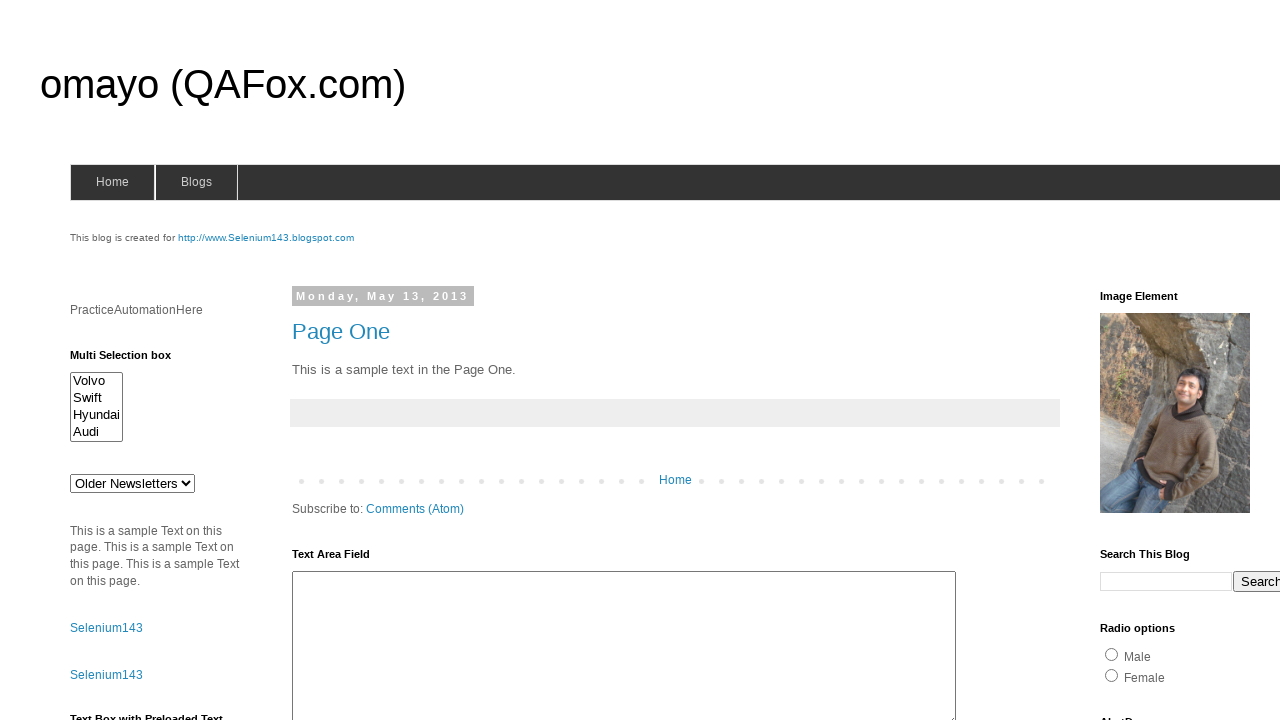

Set up handler for prompt dialog to accept with text 'ganapathy'
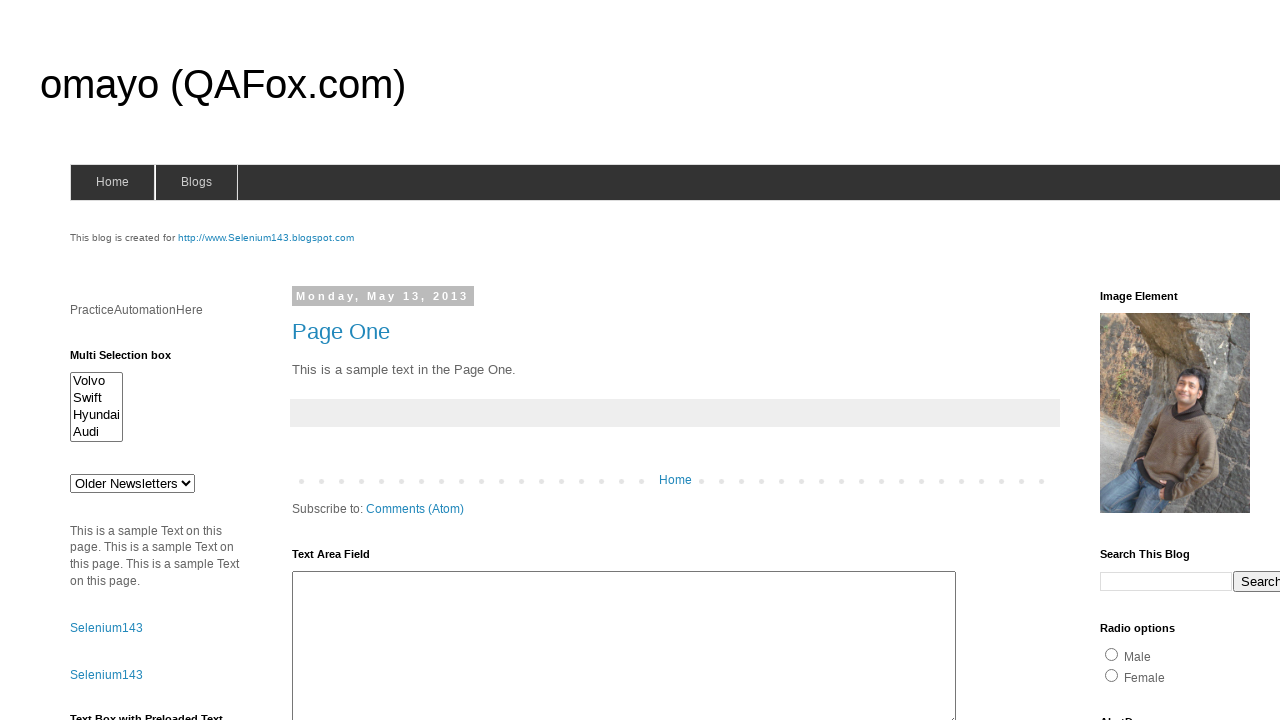

Clicked prompt button to trigger prompt dialog at (1140, 361) on #prompt
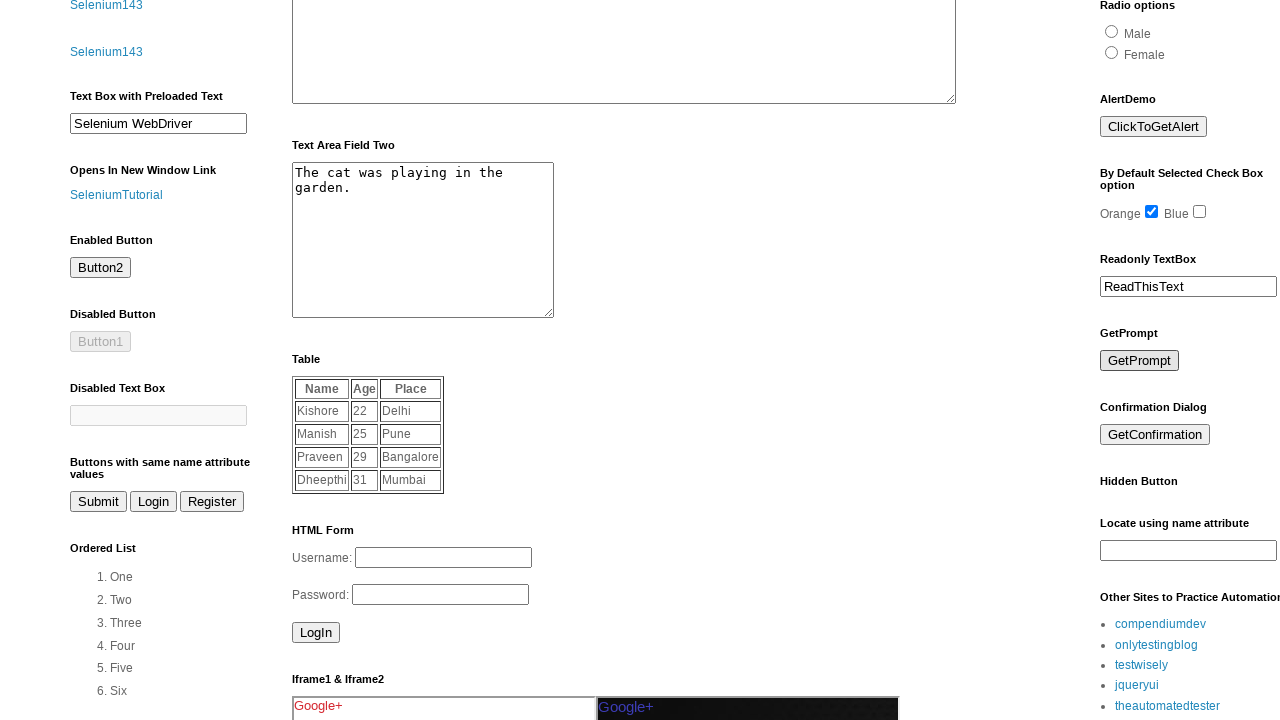

Set up handler for alert dialog to accept
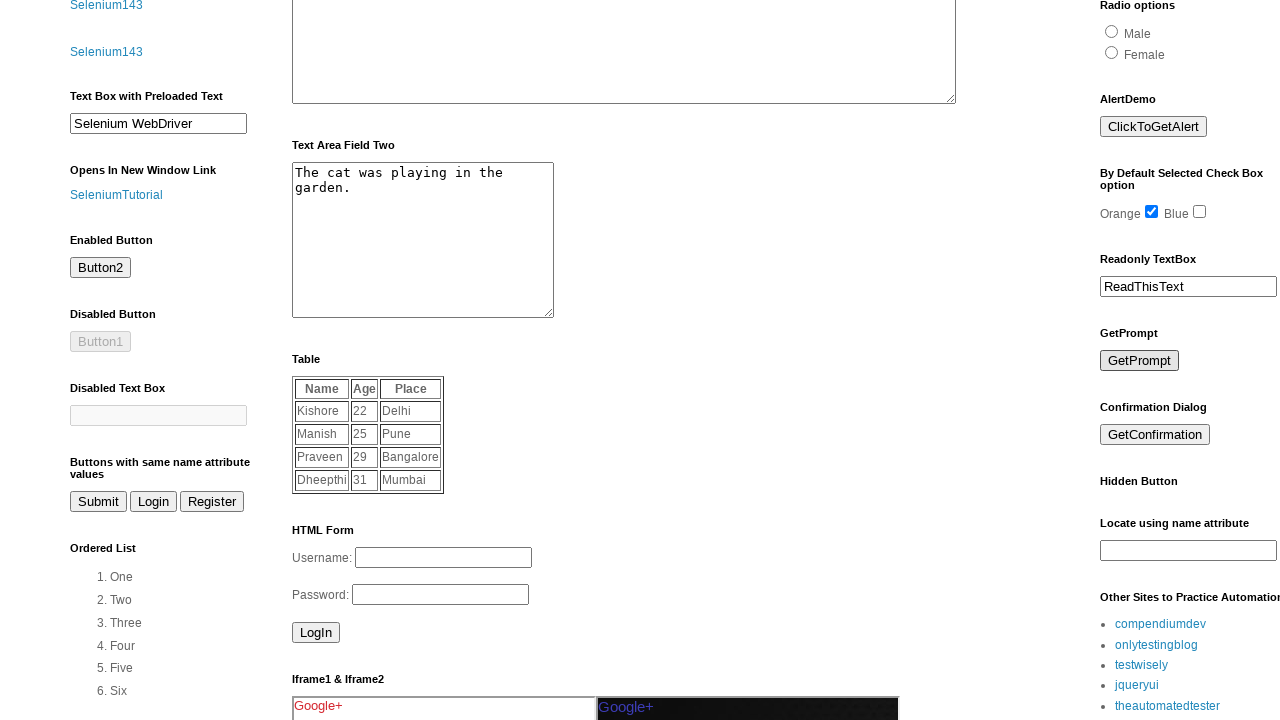

Clicked alert button to trigger alert dialog at (1154, 127) on #alert1
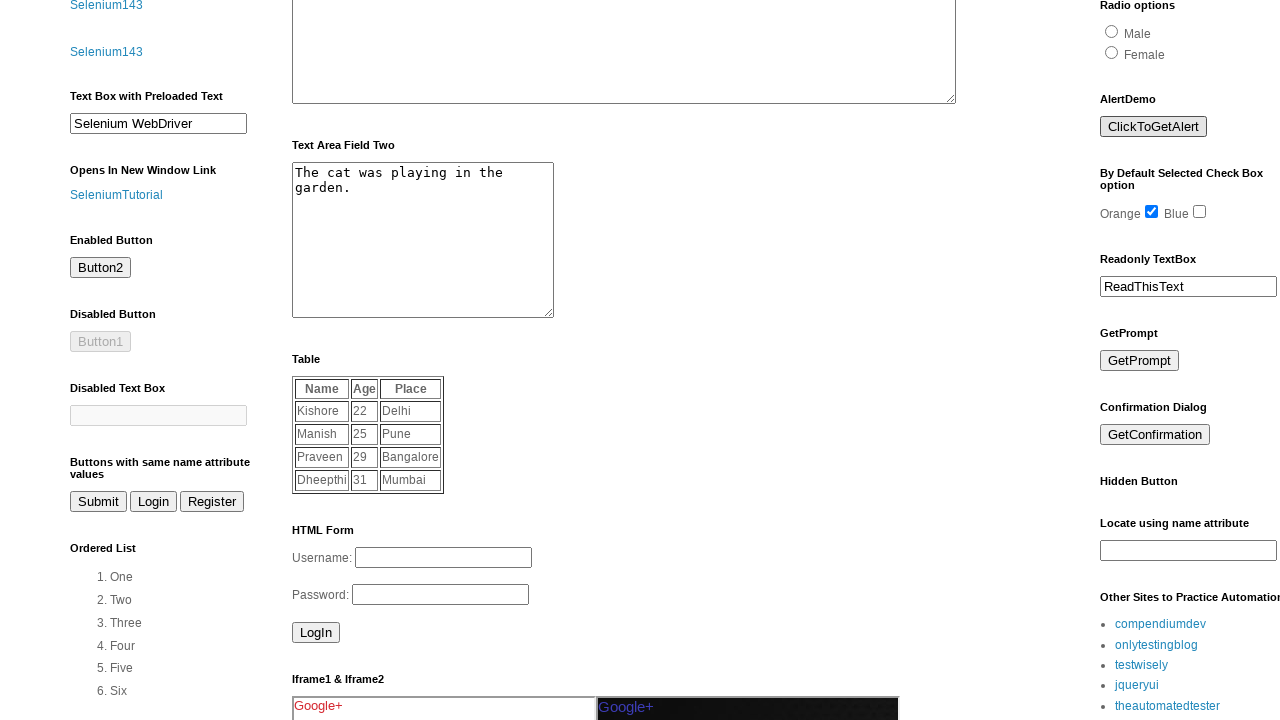

Set up handler for confirmation dialog to dismiss
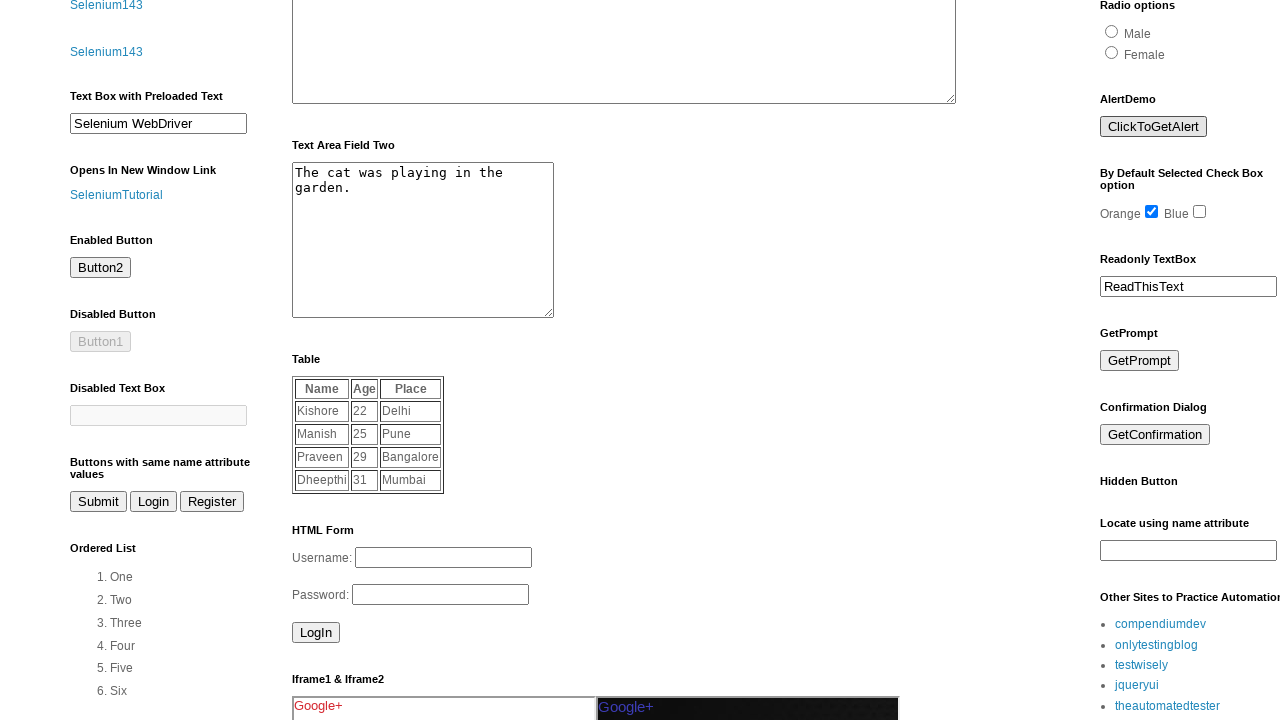

Clicked confirmation button to trigger confirmation dialog at (1155, 435) on #confirm
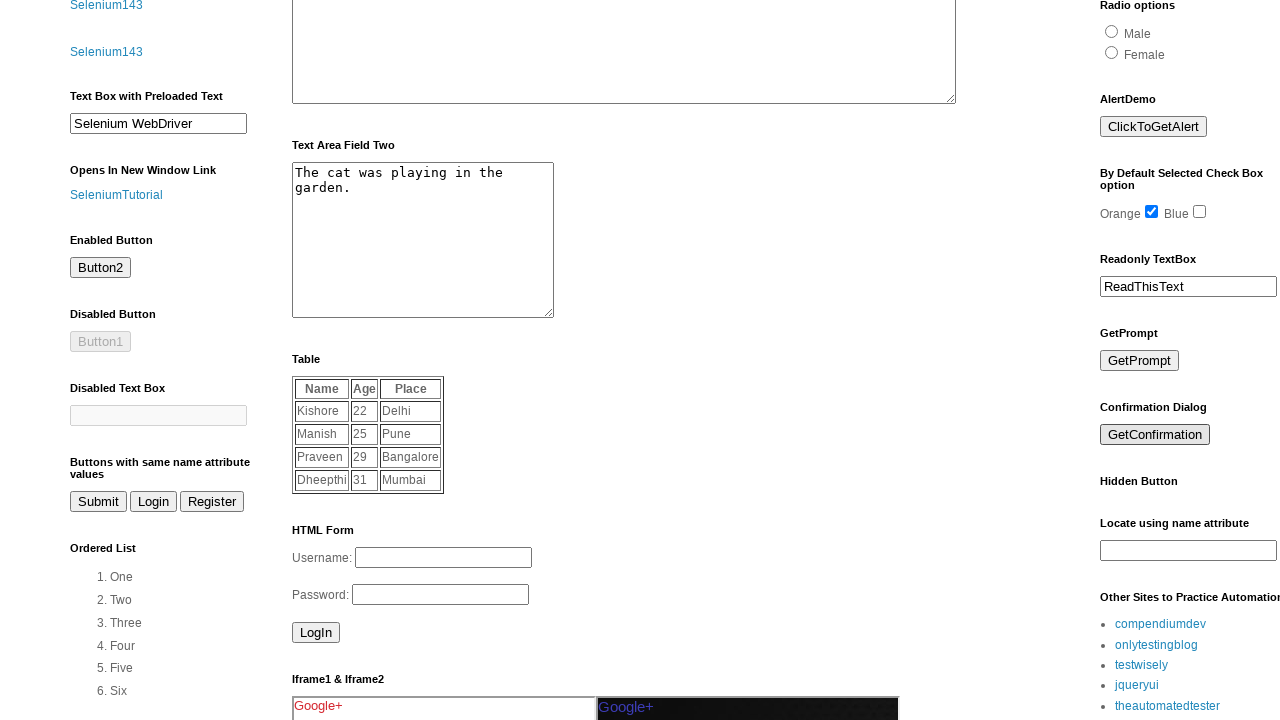

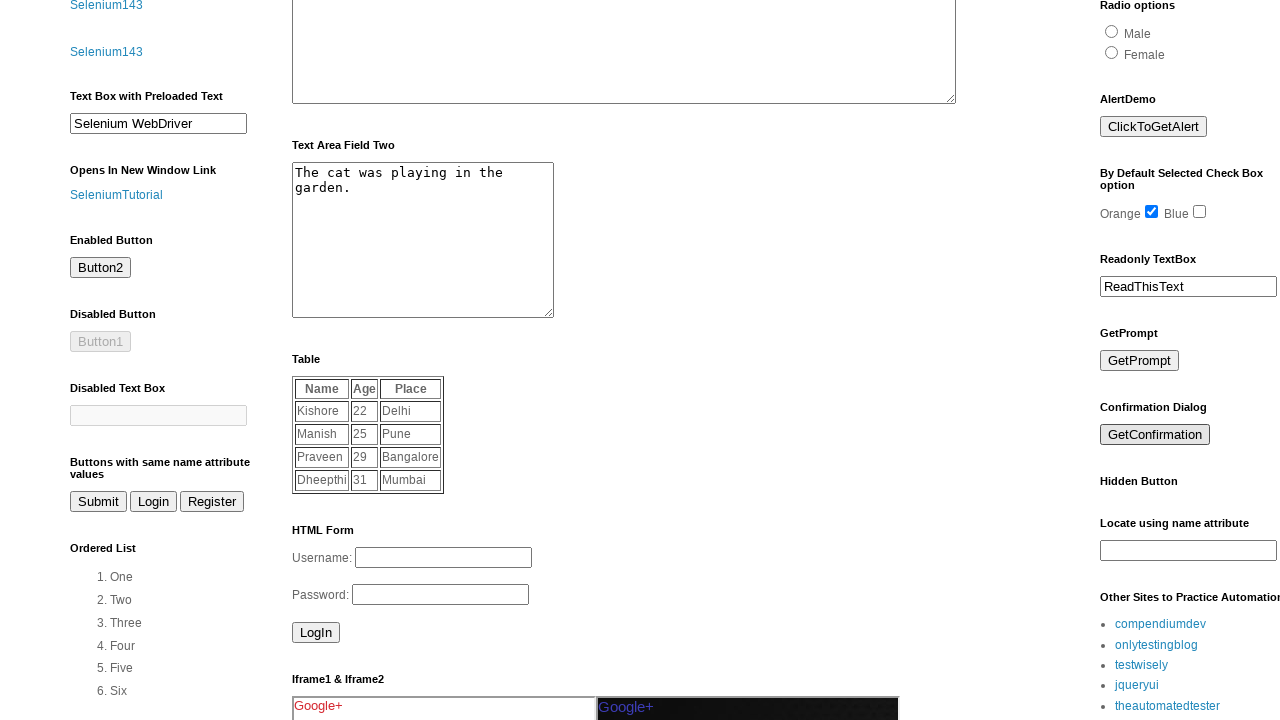